Tests browser alert and confirm dialog handling by clicking buttons that trigger dialogs and accepting or dismissing them.

Starting URL: https://qa-practice.netlify.app/alerts

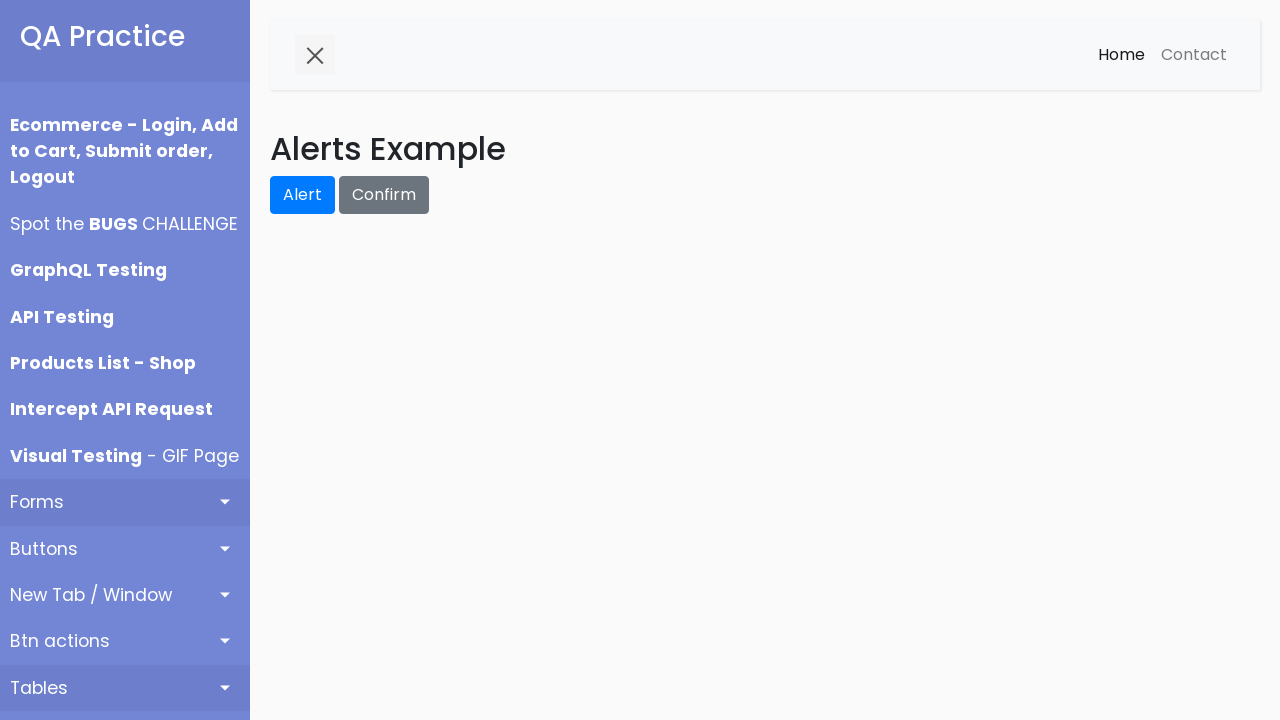

Clicked alert button and accepted alert dialog at (302, 195) on #alert-btn
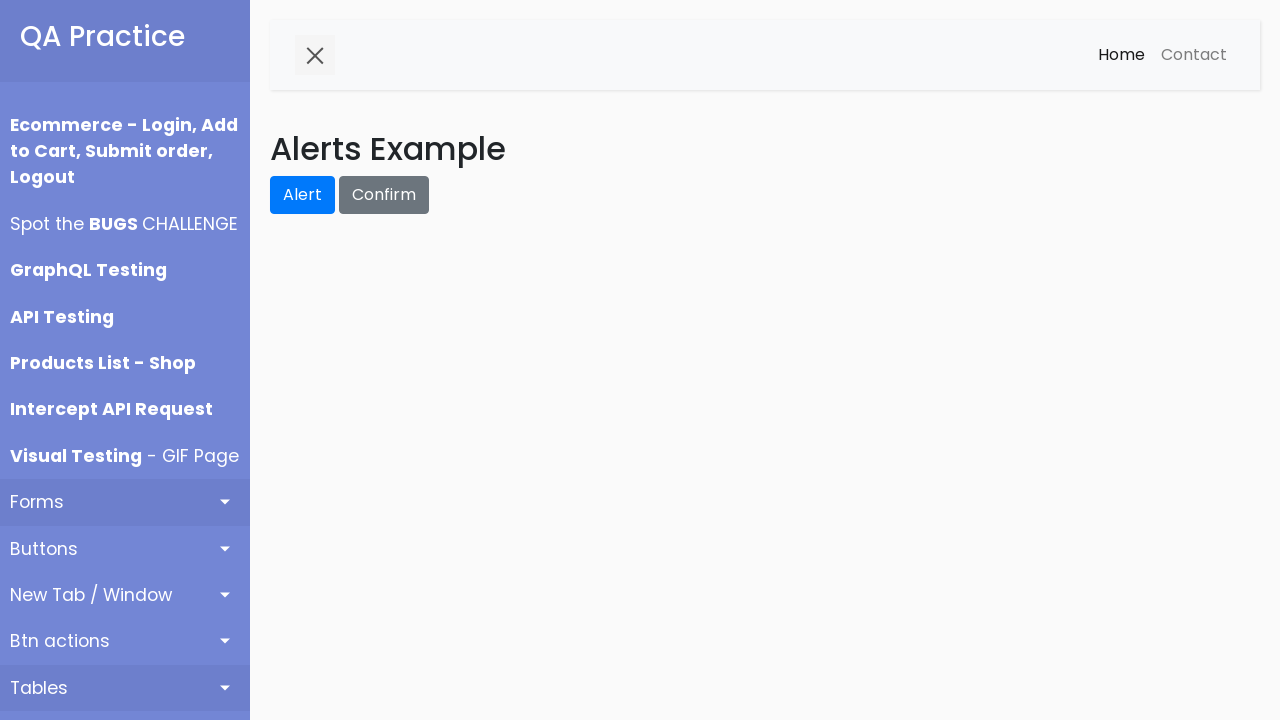

Waited 500ms for alert dialog to be processed
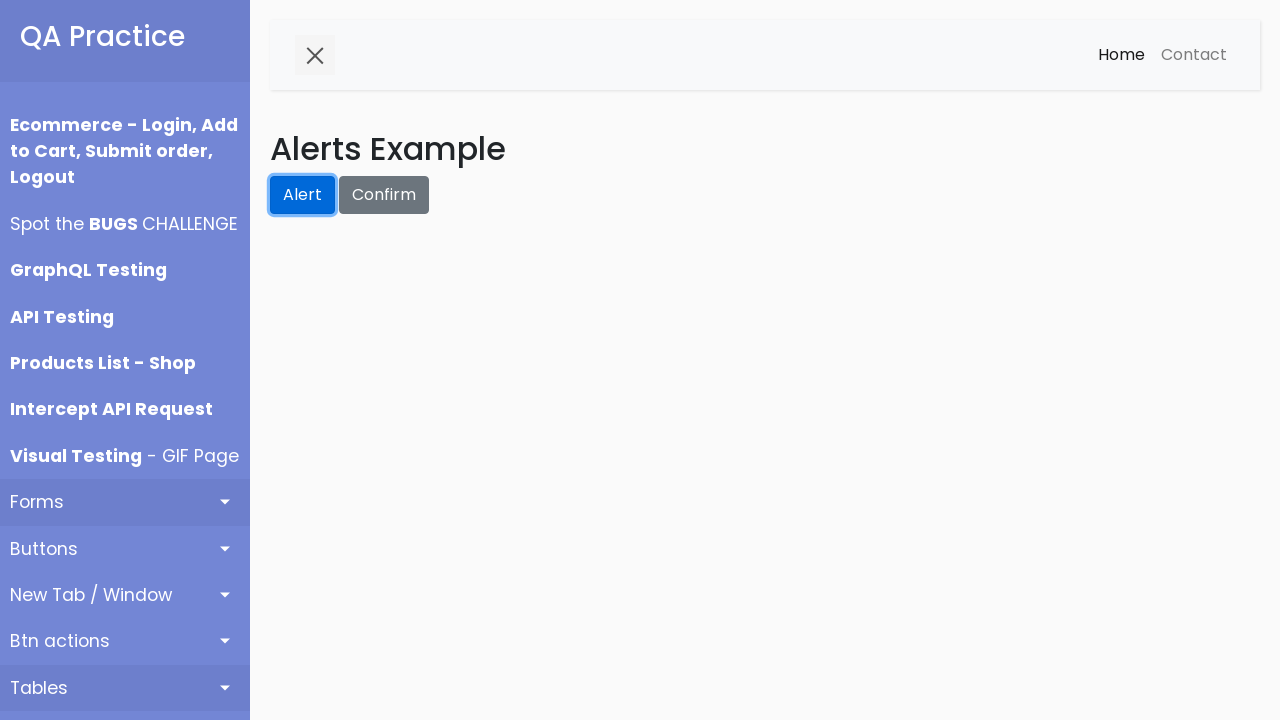

Clicked confirm button and accepted first confirm dialog at (384, 195) on #confirm-btn
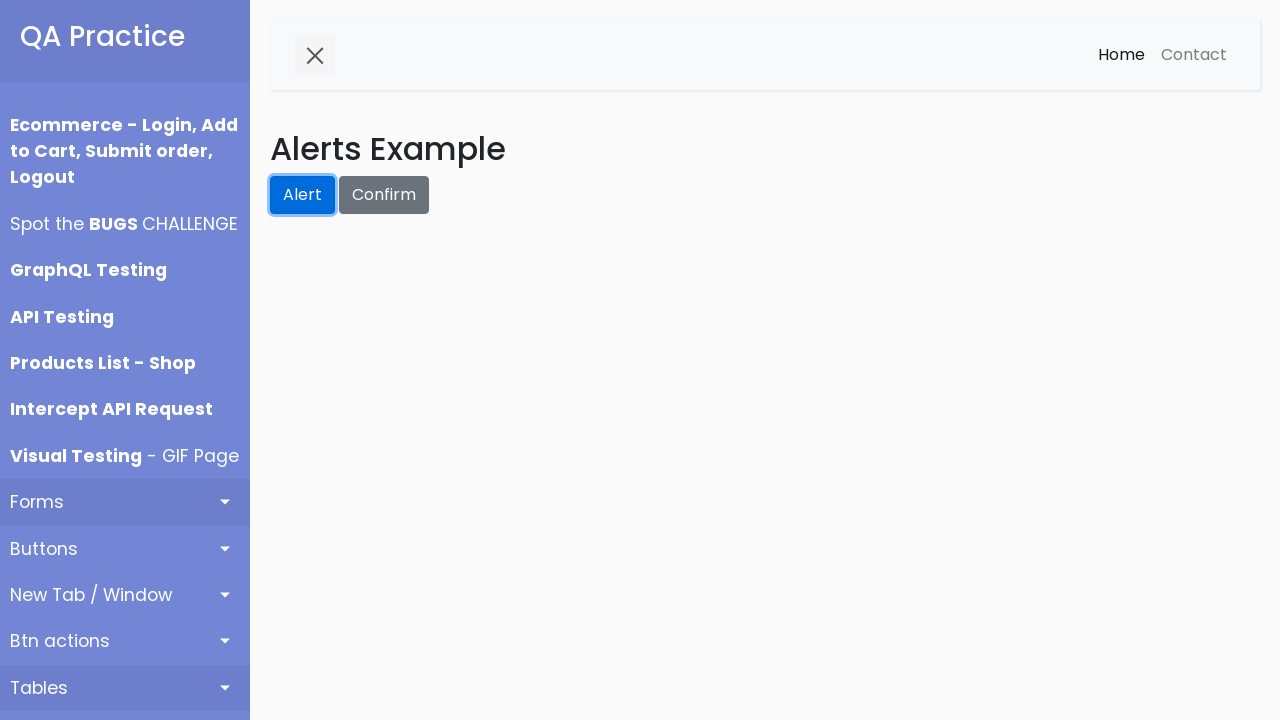

Waited 500ms for confirm dialog to be processed
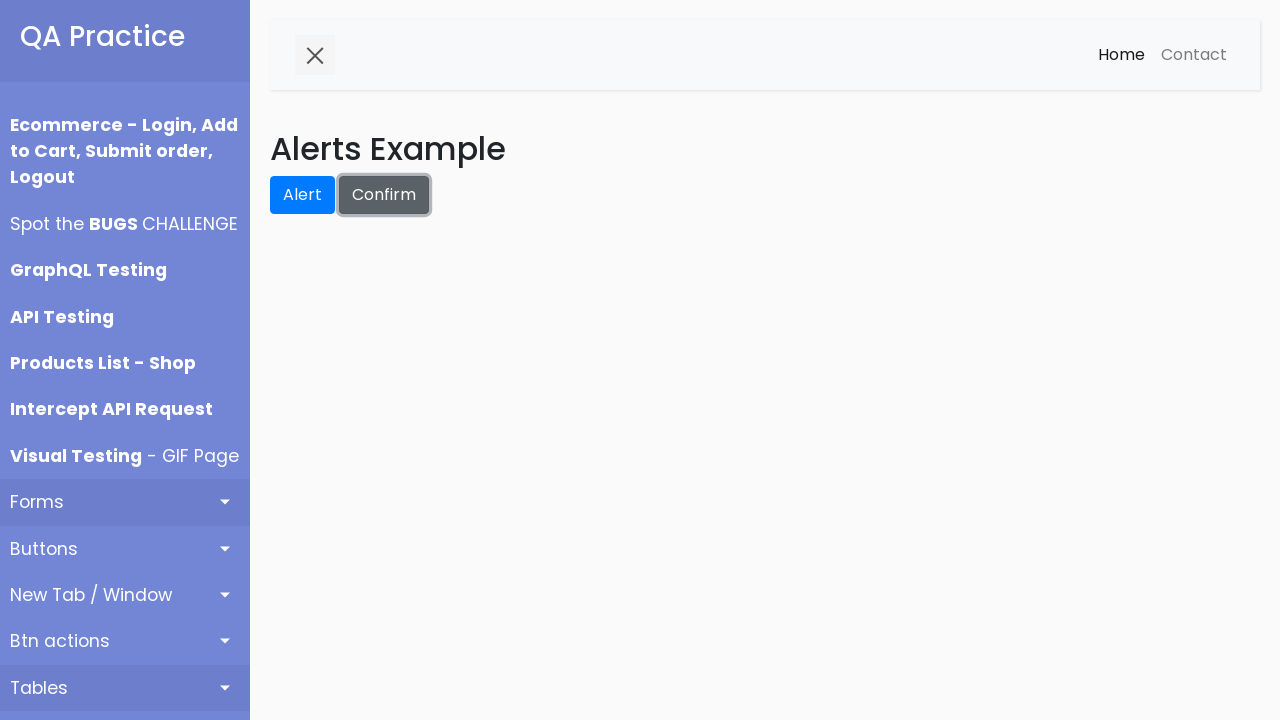

Clicked confirm button and dismissed second confirm dialog at (384, 195) on #confirm-btn
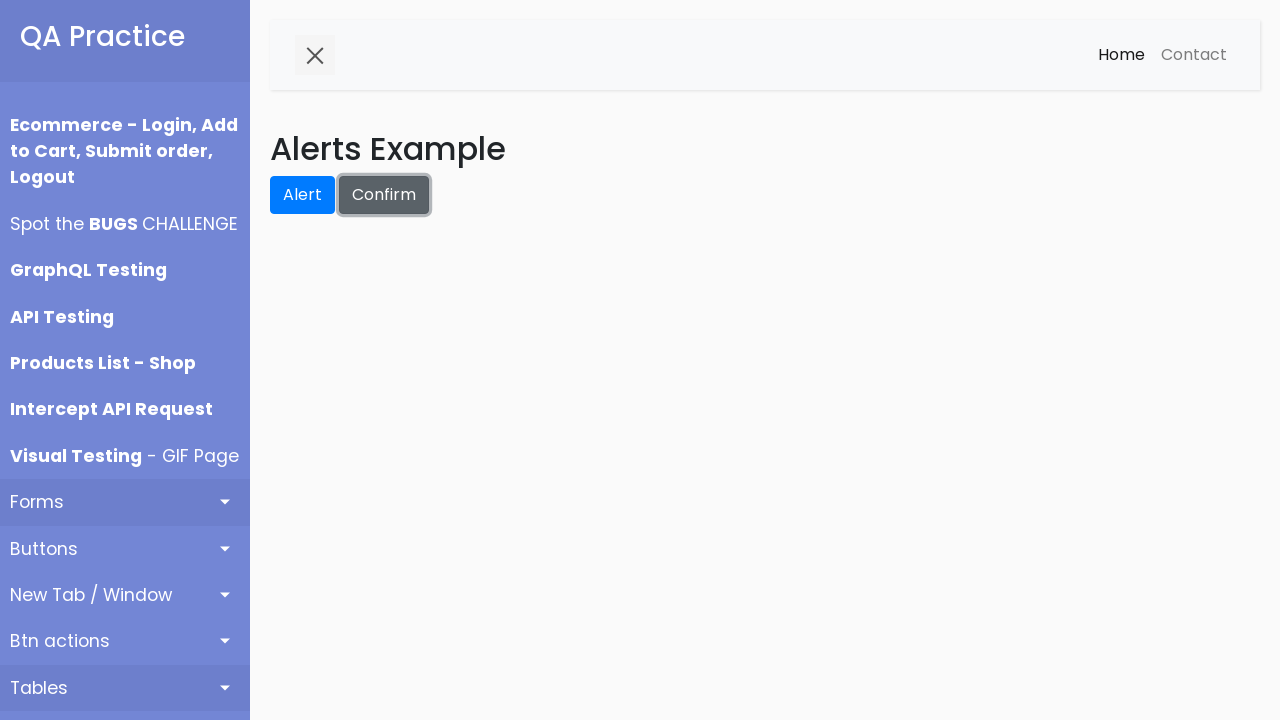

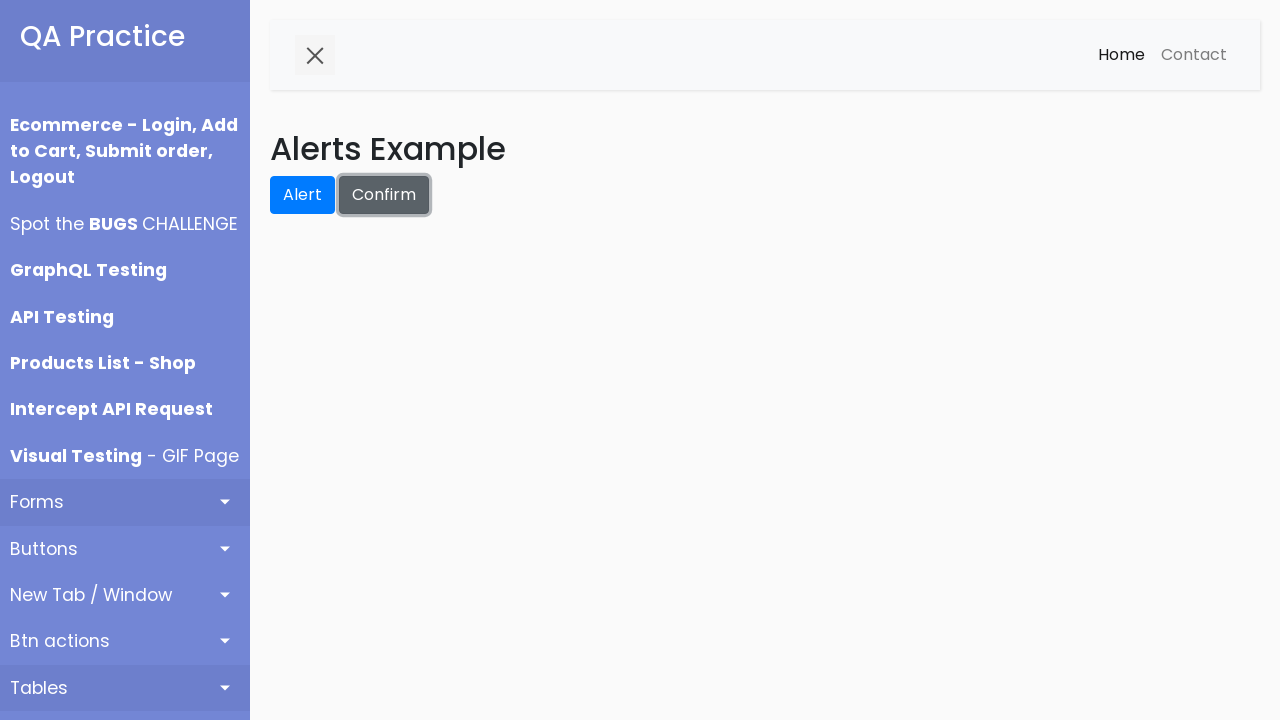